Tests jQuery UI drag and drop functionality by dragging an element and dropping it onto a target area within an iframe

Starting URL: https://jqueryui.com/droppable/

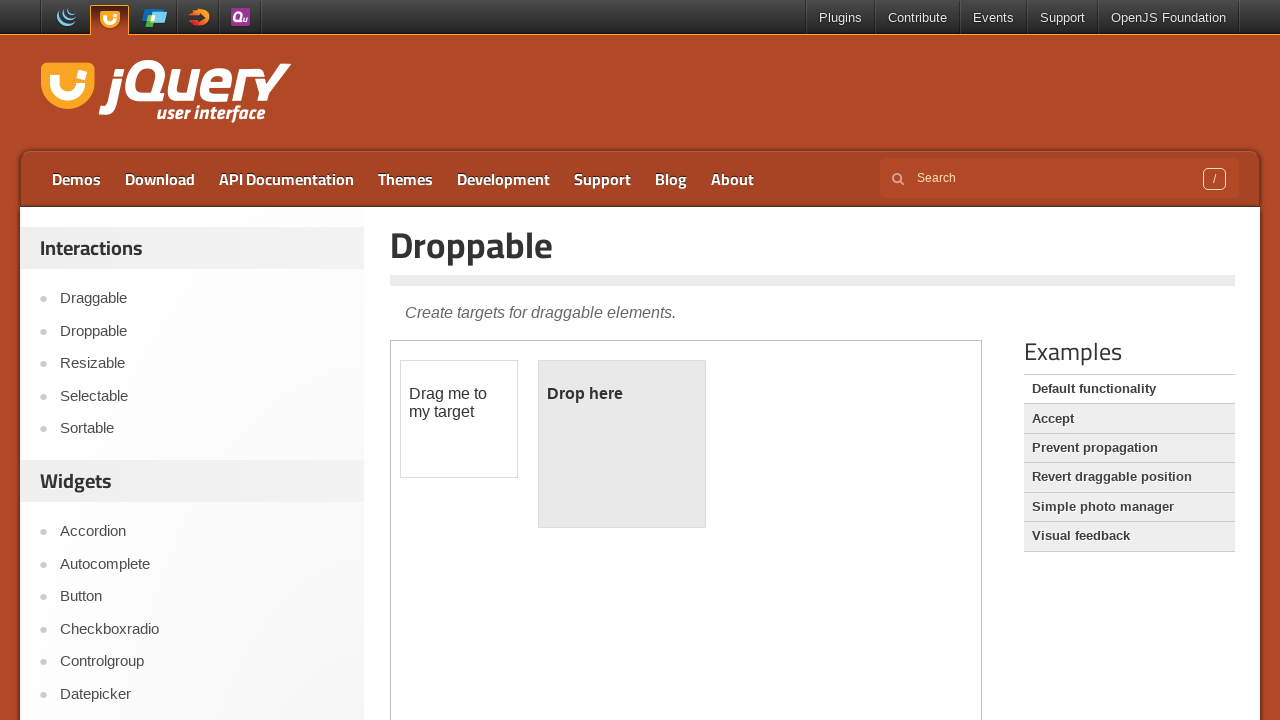

Located iframe containing jQuery UI droppable demo
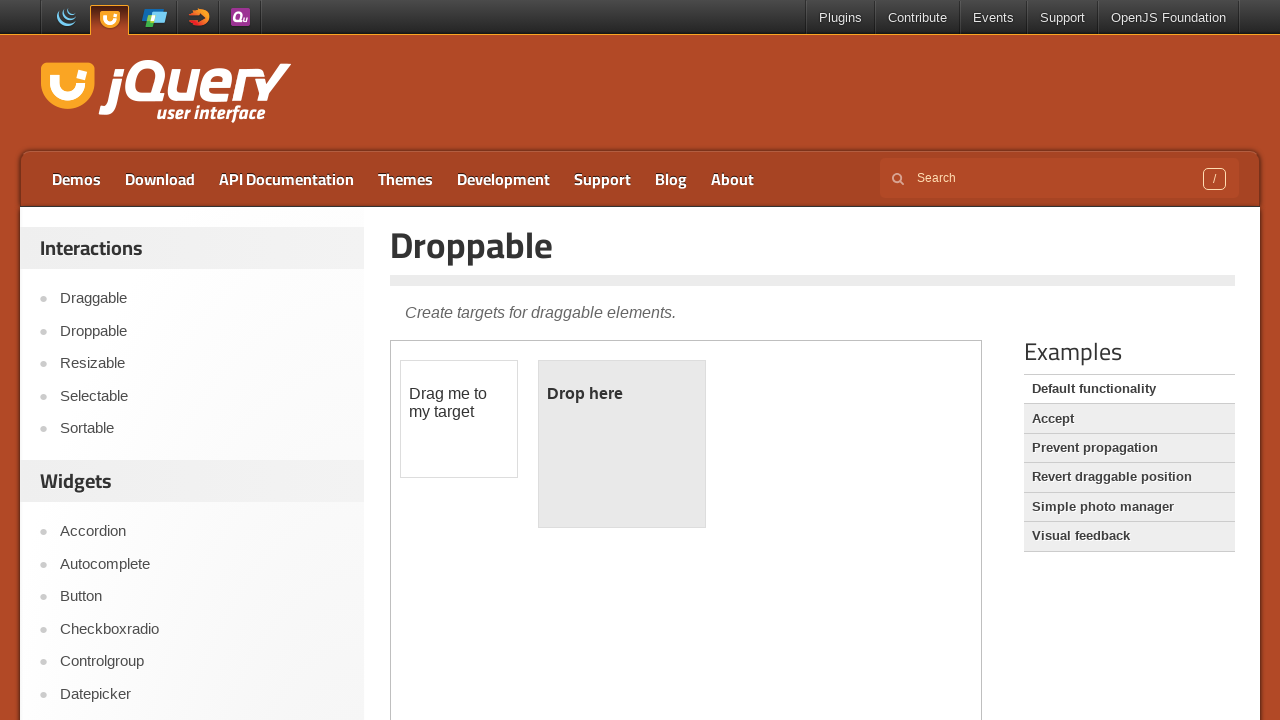

Located draggable element within iframe
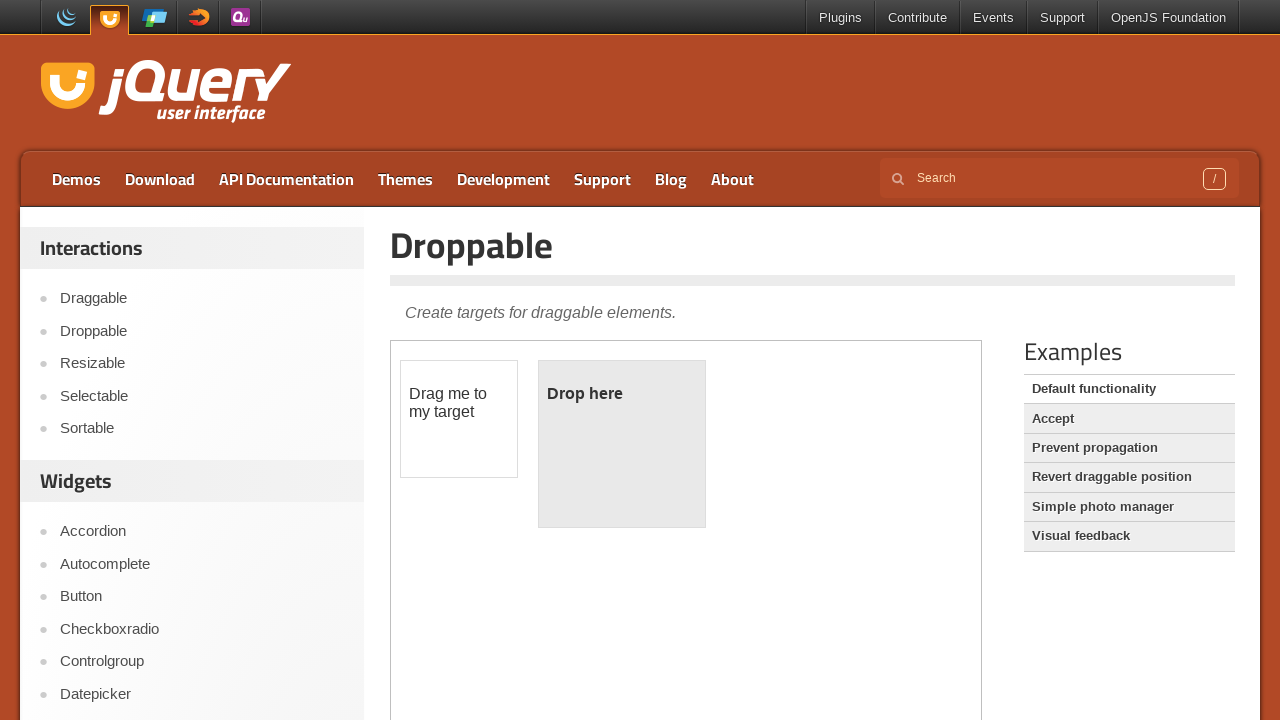

Located droppable target element within iframe
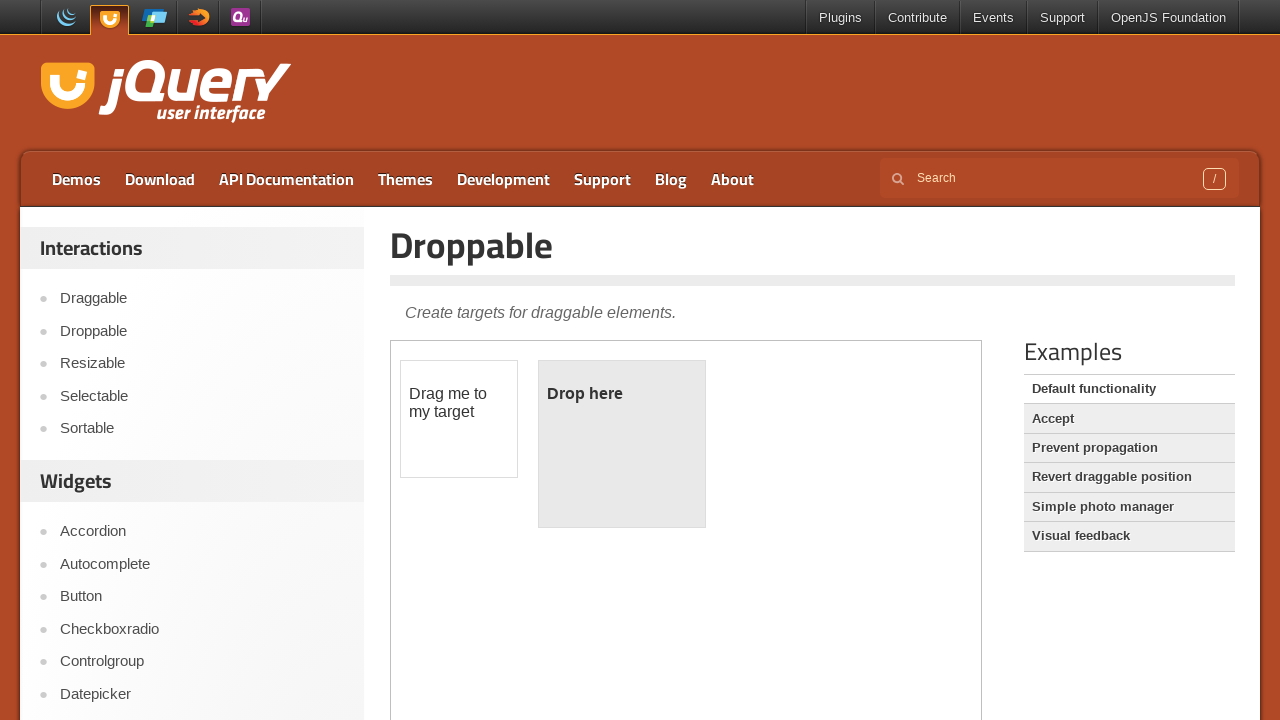

Dragged element onto droppable target area at (622, 444)
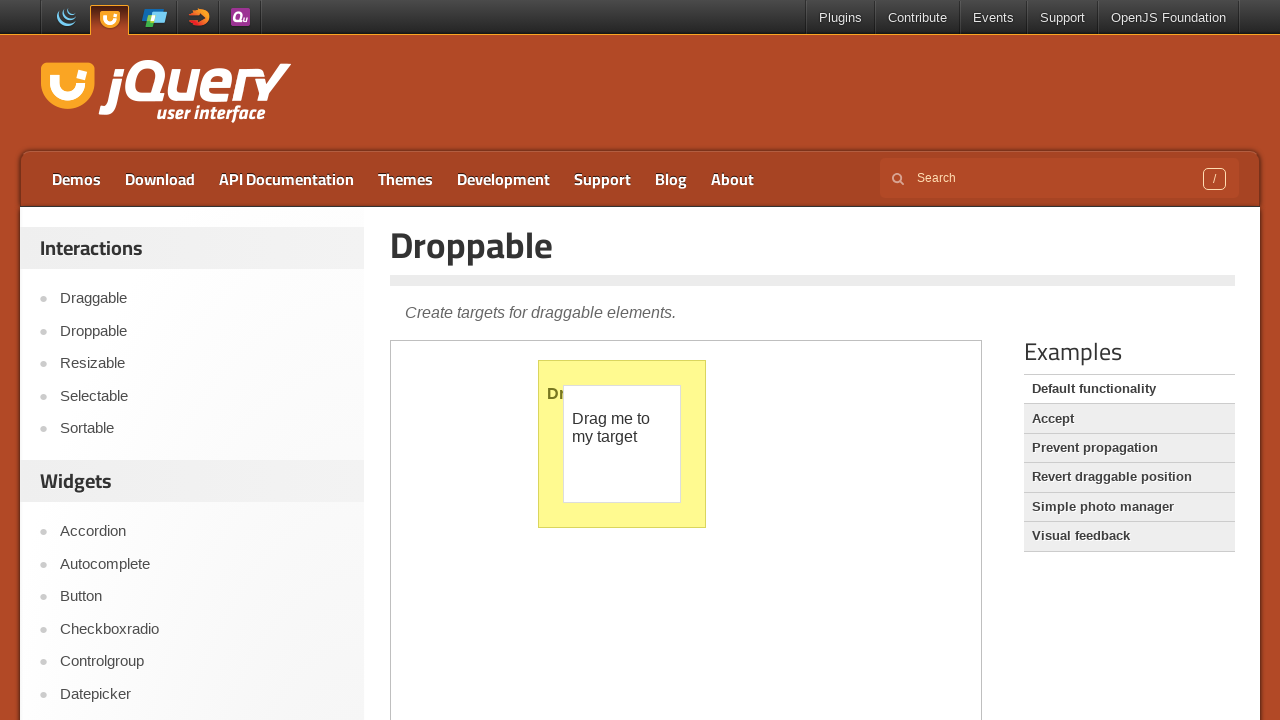

Verified successful drop - droppable element now displays 'Dropped!' text
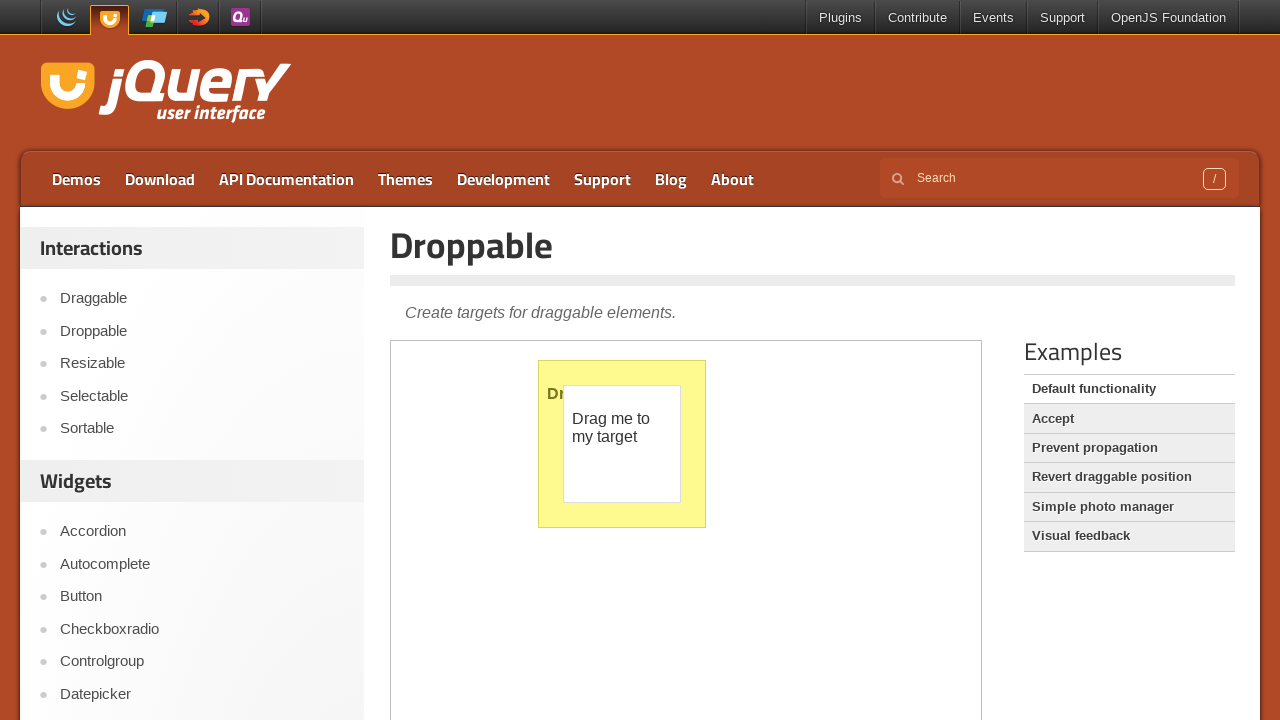

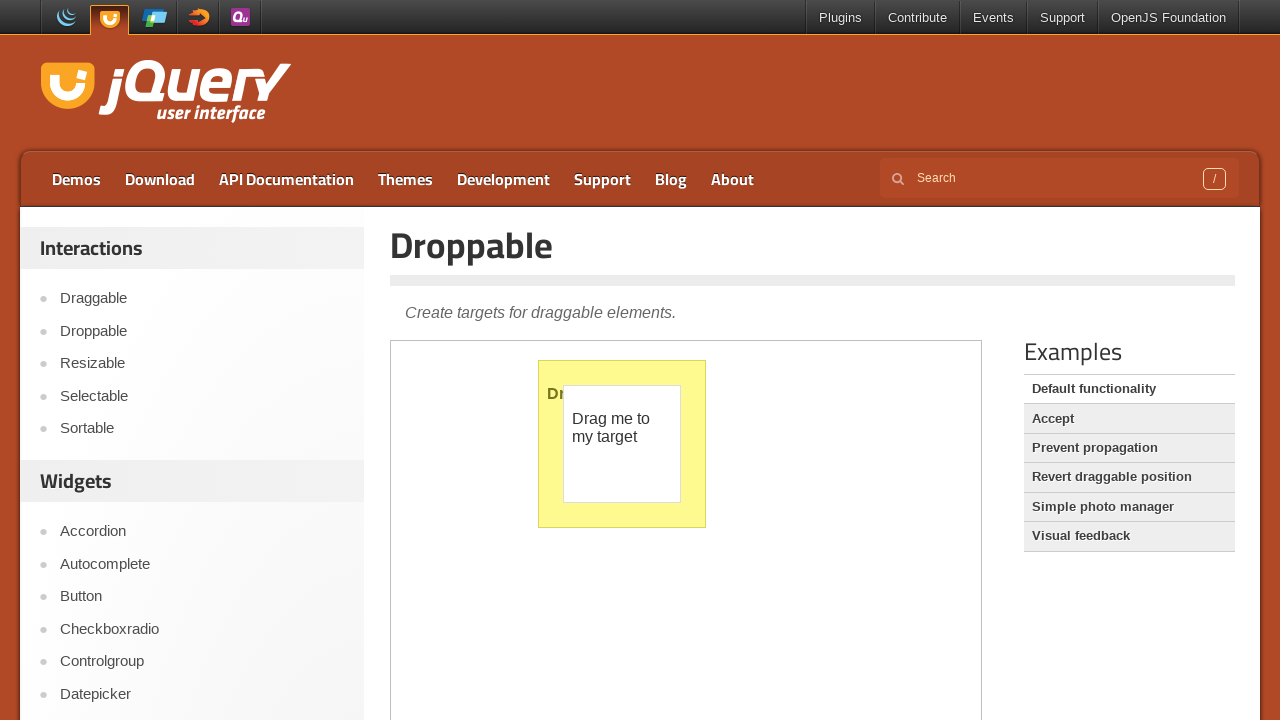